Tests iframe interaction by switching to an iframe and entering text into an input field within it

Starting URL: https://demo.automationtesting.in/Frames.html

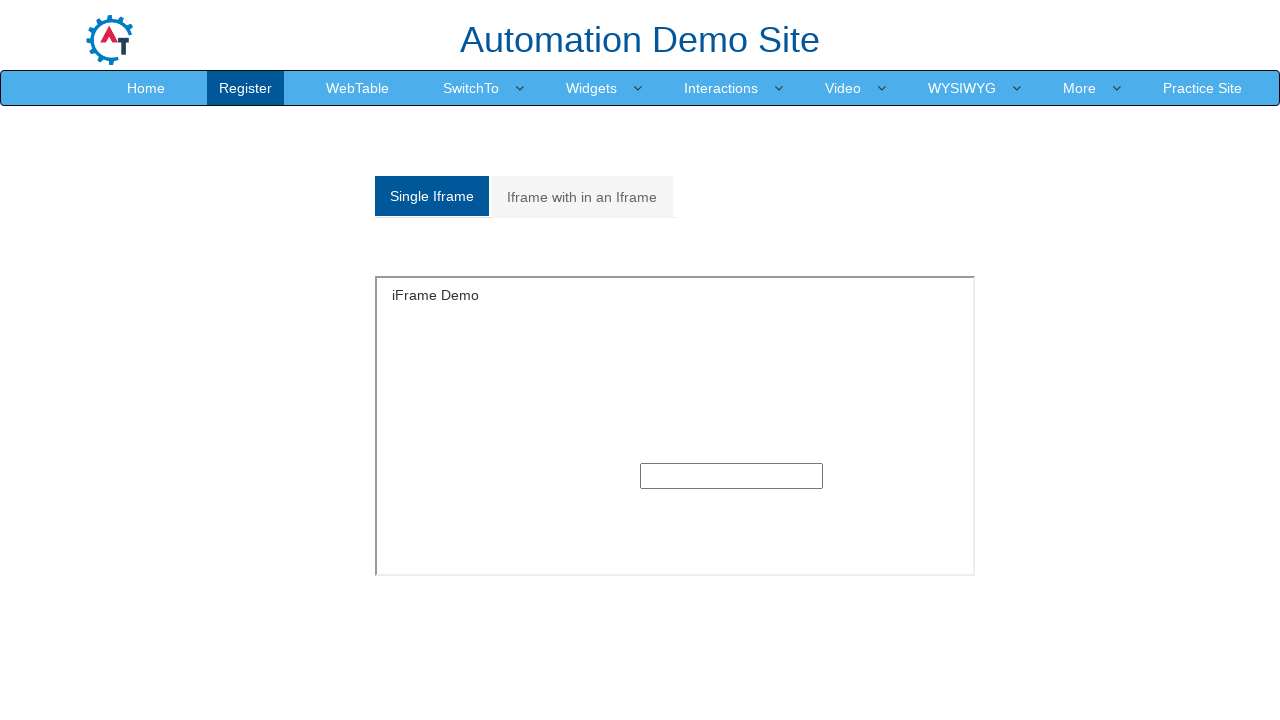

Waited for iframe with src='SingleFrame.html' to be present
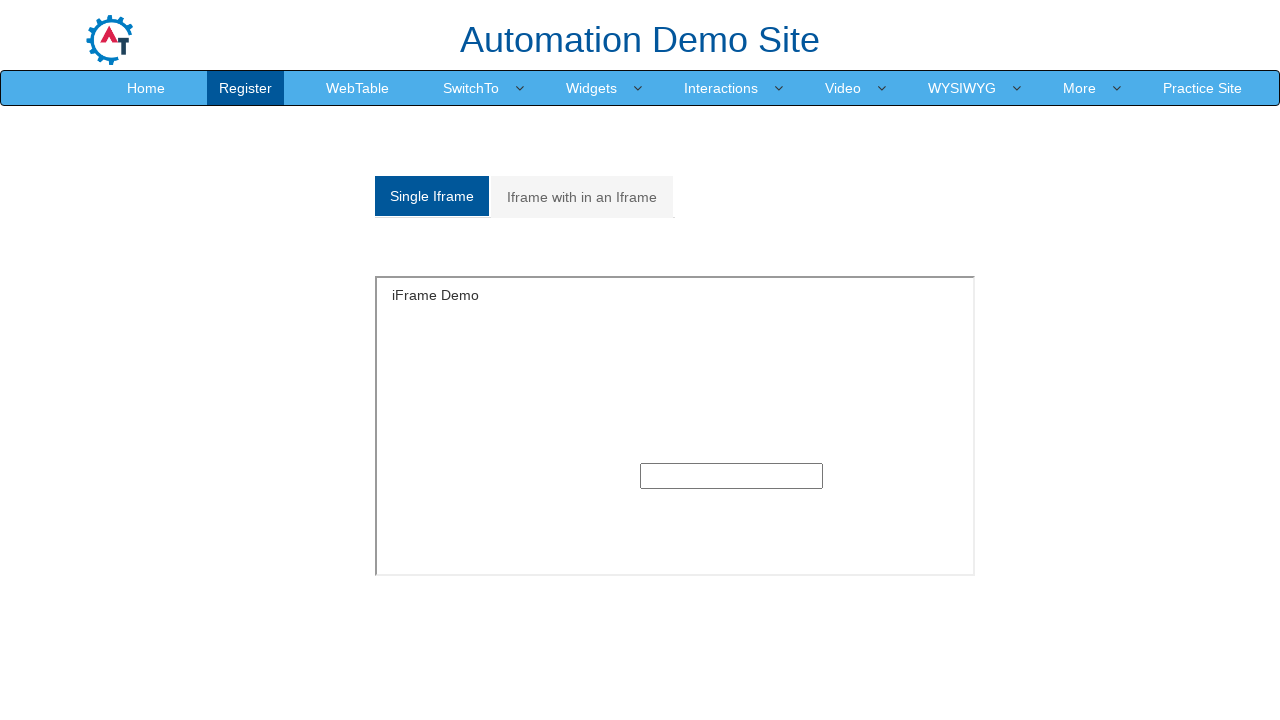

Located iframe with src='SingleFrame.html'
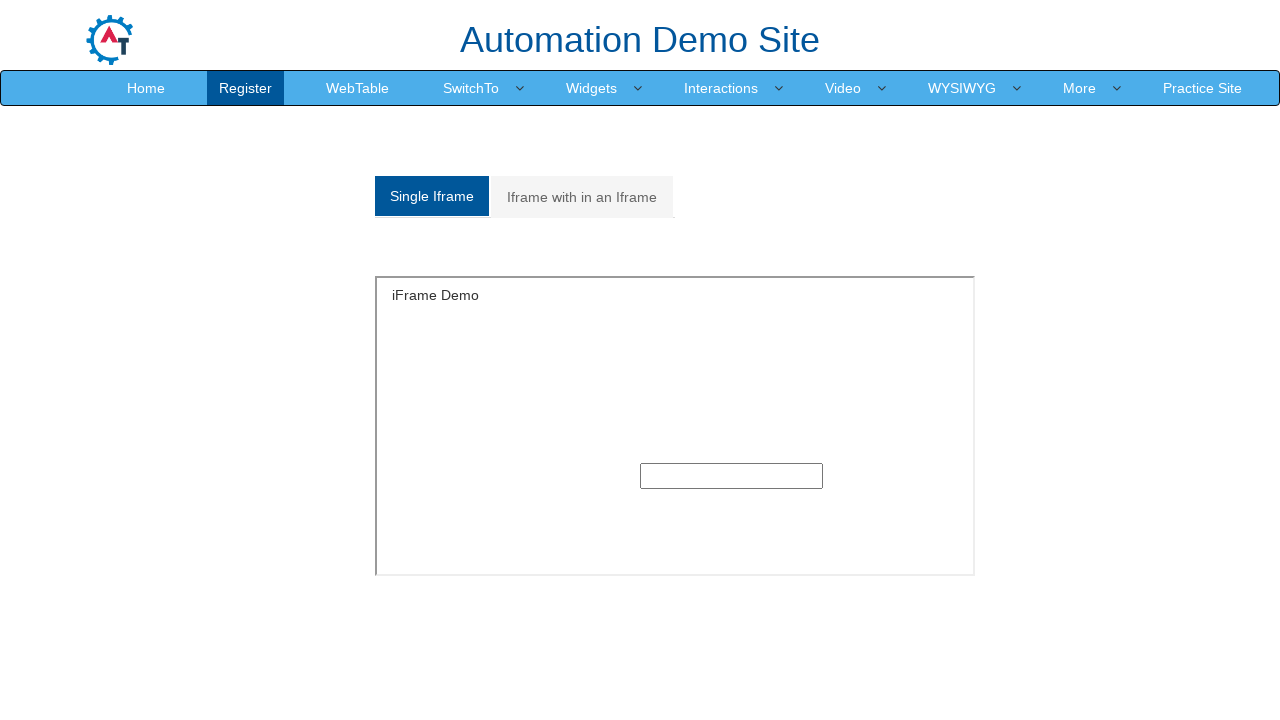

Filled text input inside iframe with 'Hello All!' on iframe[src='SingleFrame.html'] >> internal:control=enter-frame >> (//input[@type
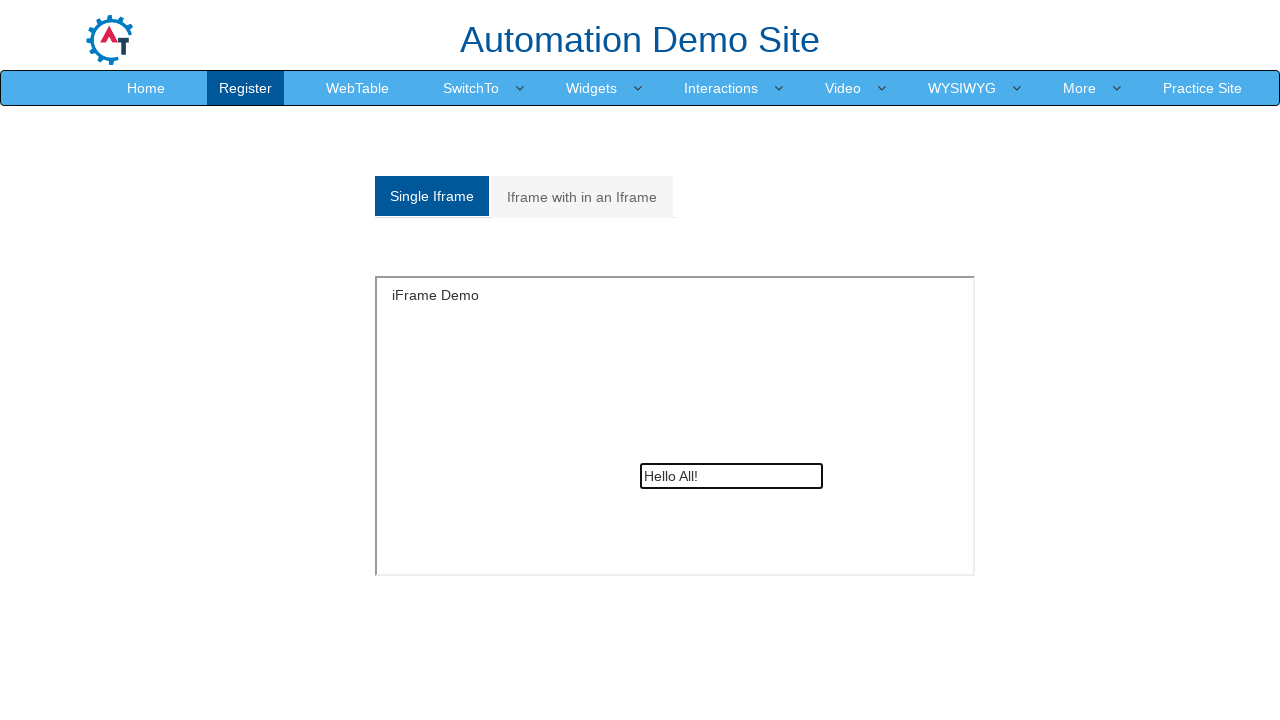

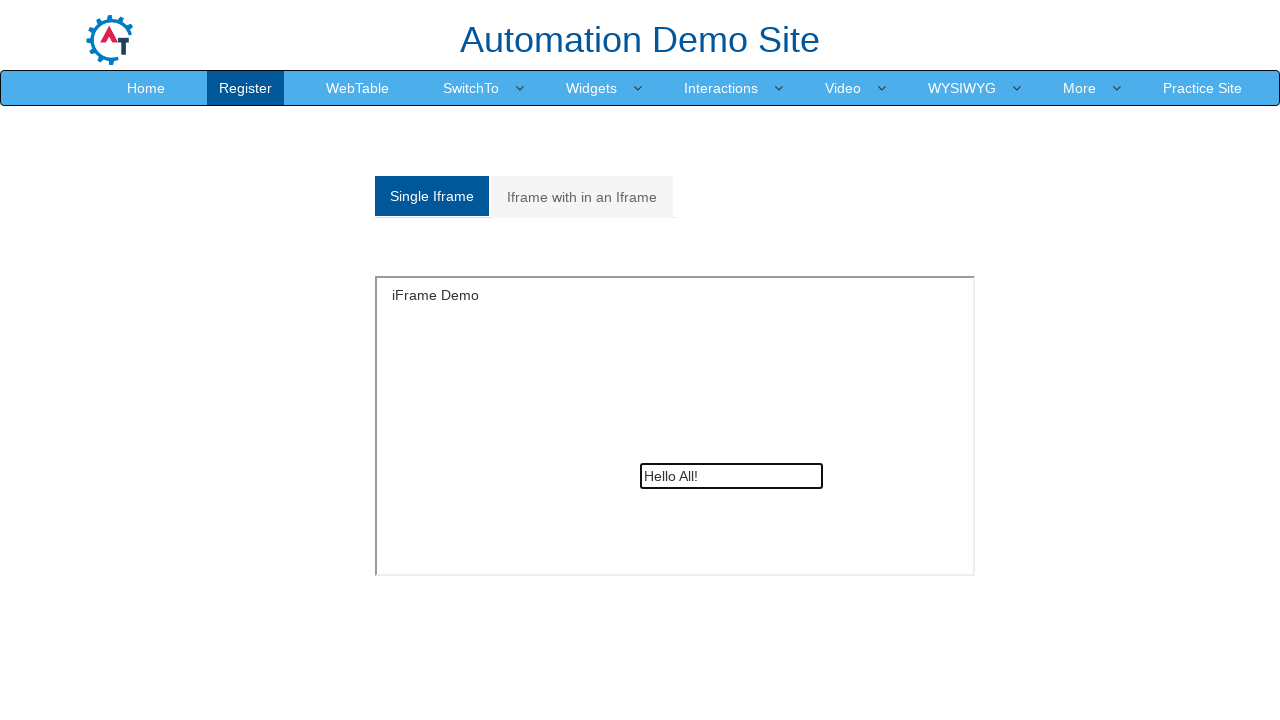